Tests that a todo item is removed if an empty text string is entered during edit

Starting URL: https://demo.playwright.dev/todomvc

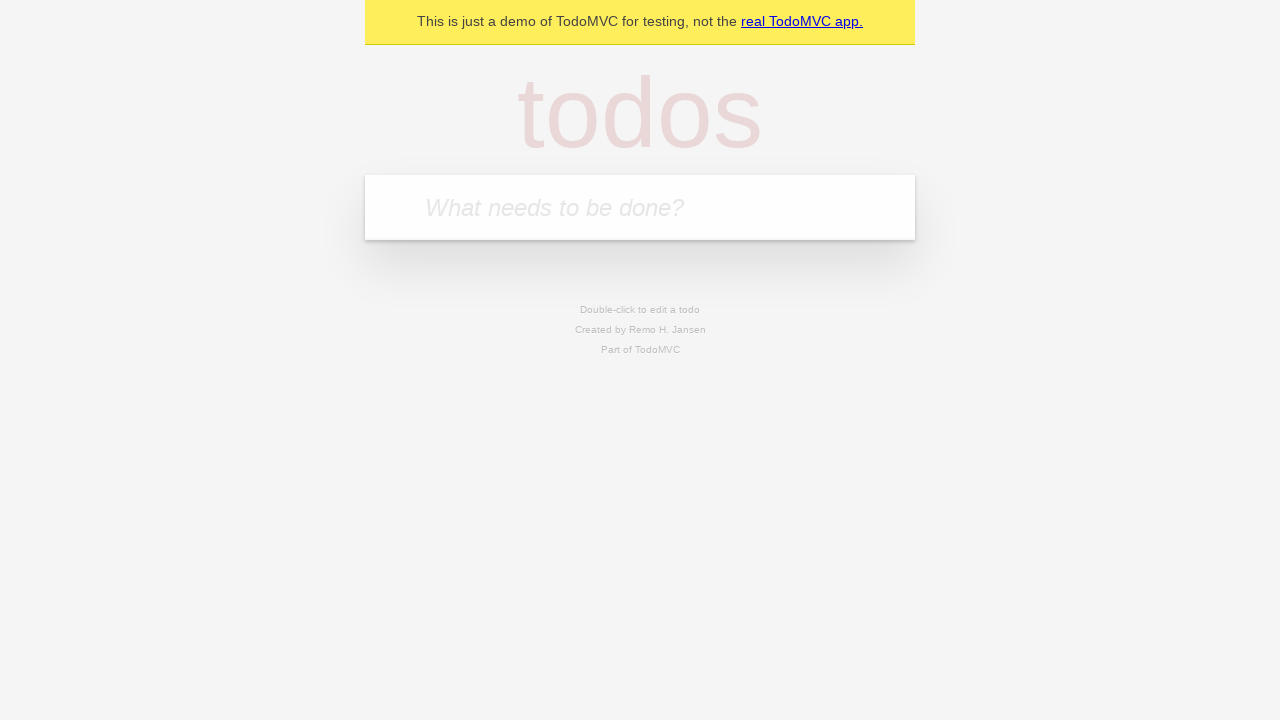

Filled todo input with 'buy some cheese' on internal:attr=[placeholder="What needs to be done?"i]
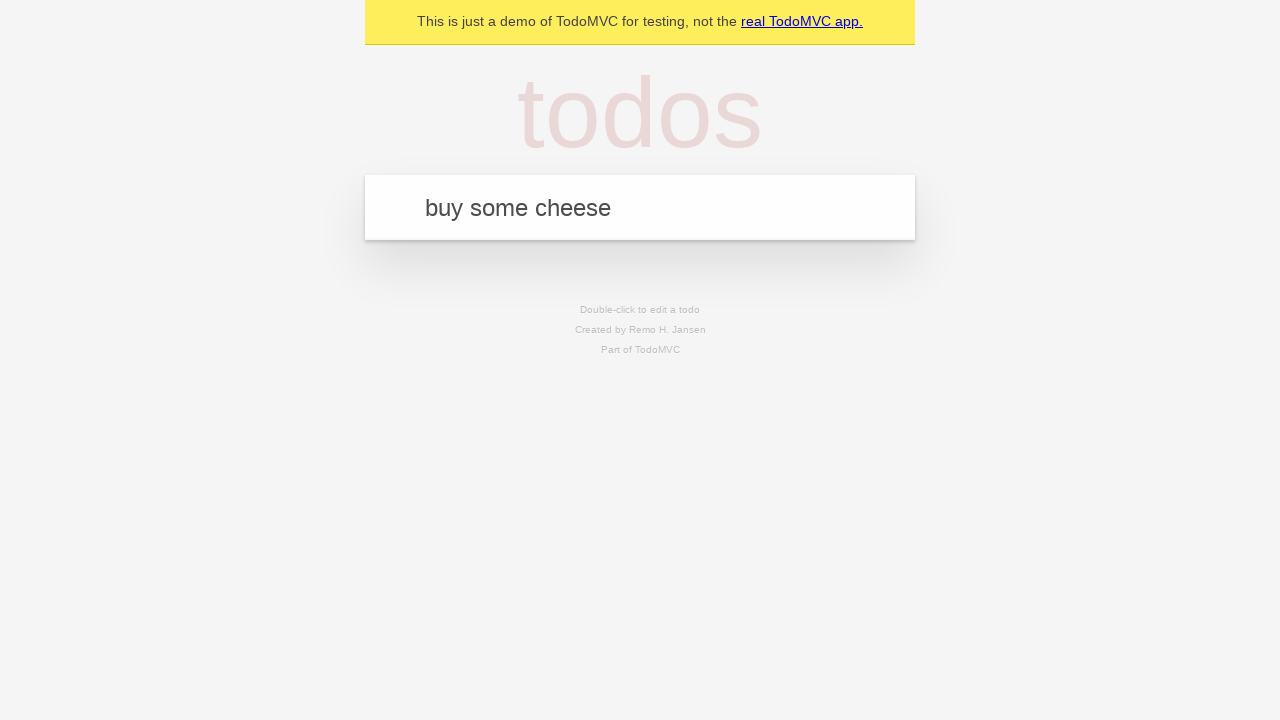

Pressed Enter to create first todo on internal:attr=[placeholder="What needs to be done?"i]
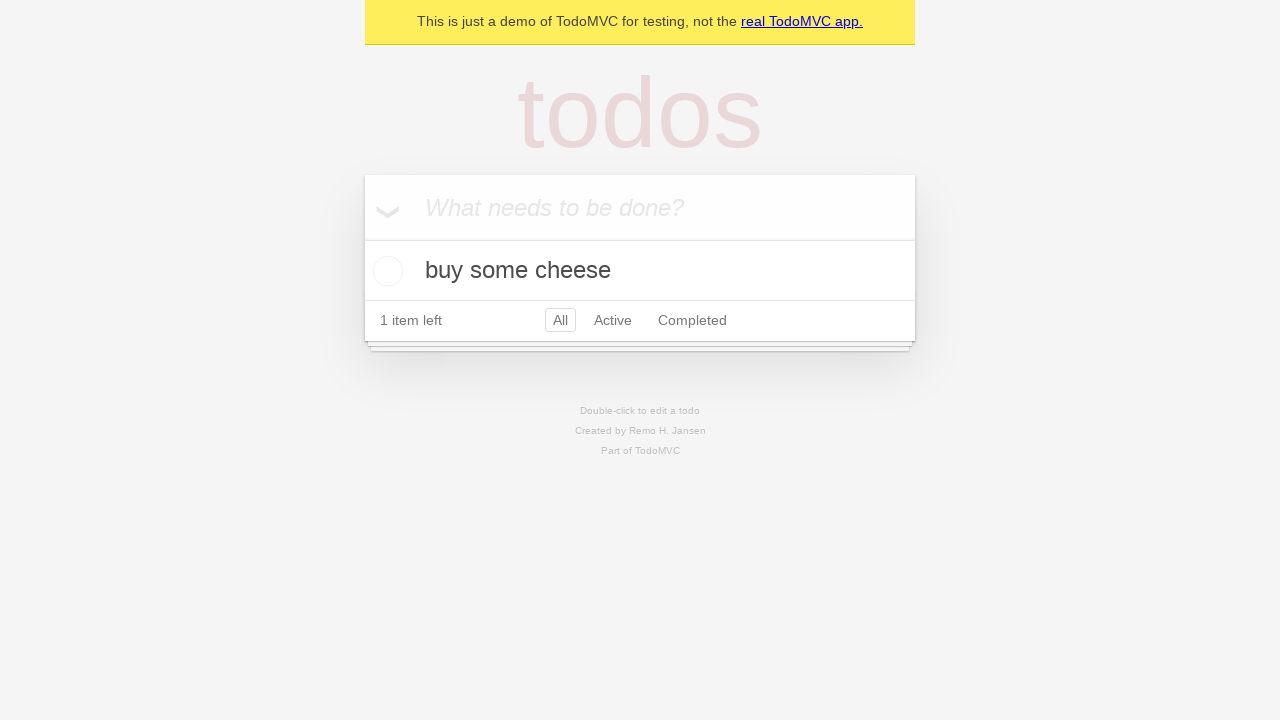

Filled todo input with 'feed the cat' on internal:attr=[placeholder="What needs to be done?"i]
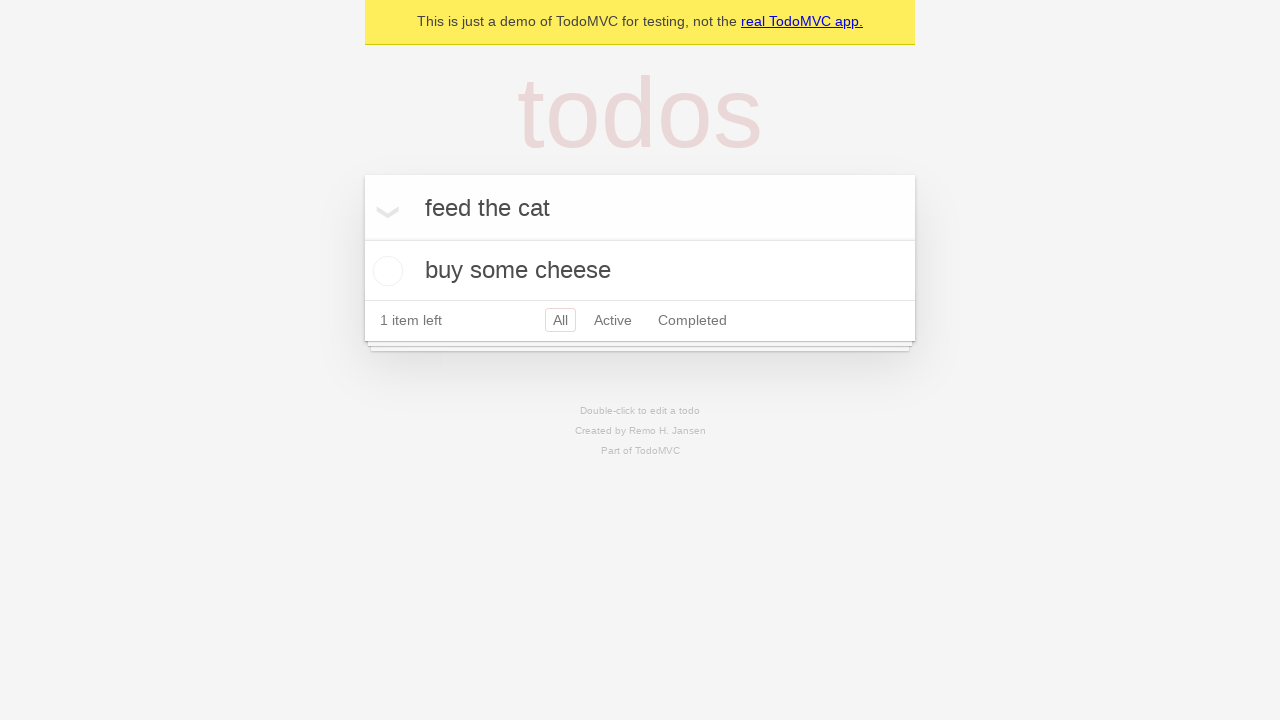

Pressed Enter to create second todo on internal:attr=[placeholder="What needs to be done?"i]
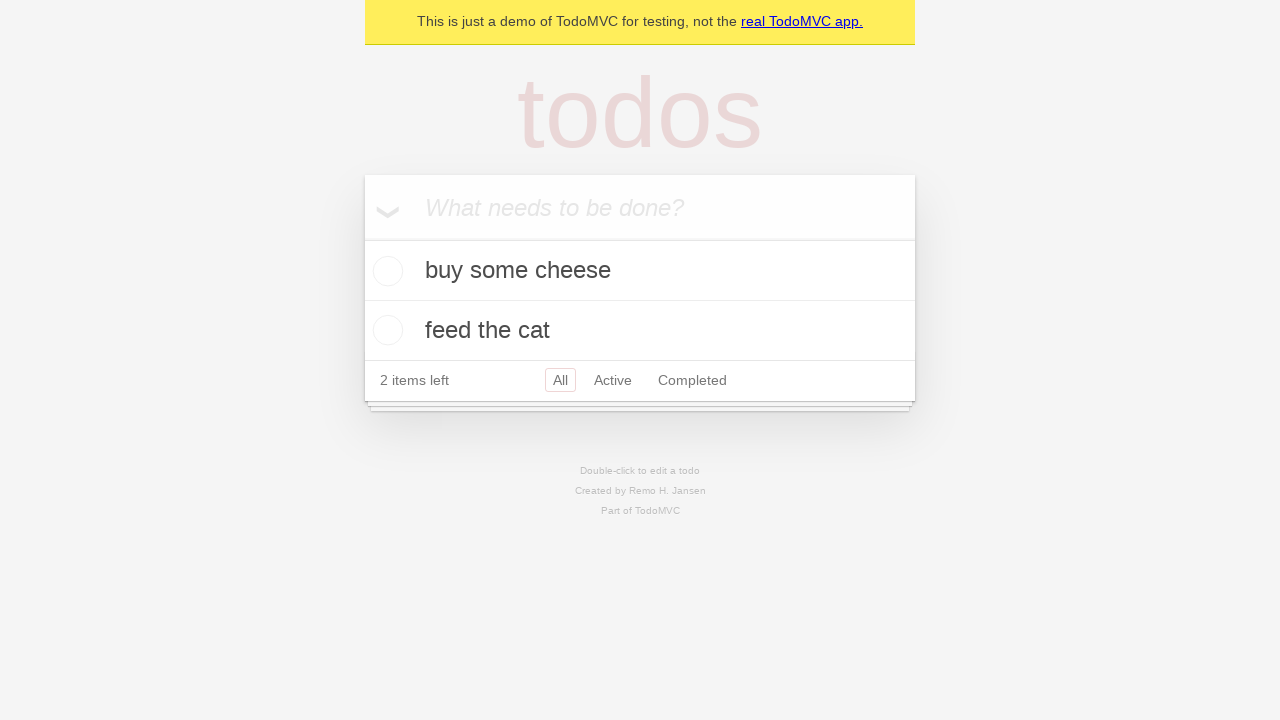

Filled todo input with 'book a doctors appointment' on internal:attr=[placeholder="What needs to be done?"i]
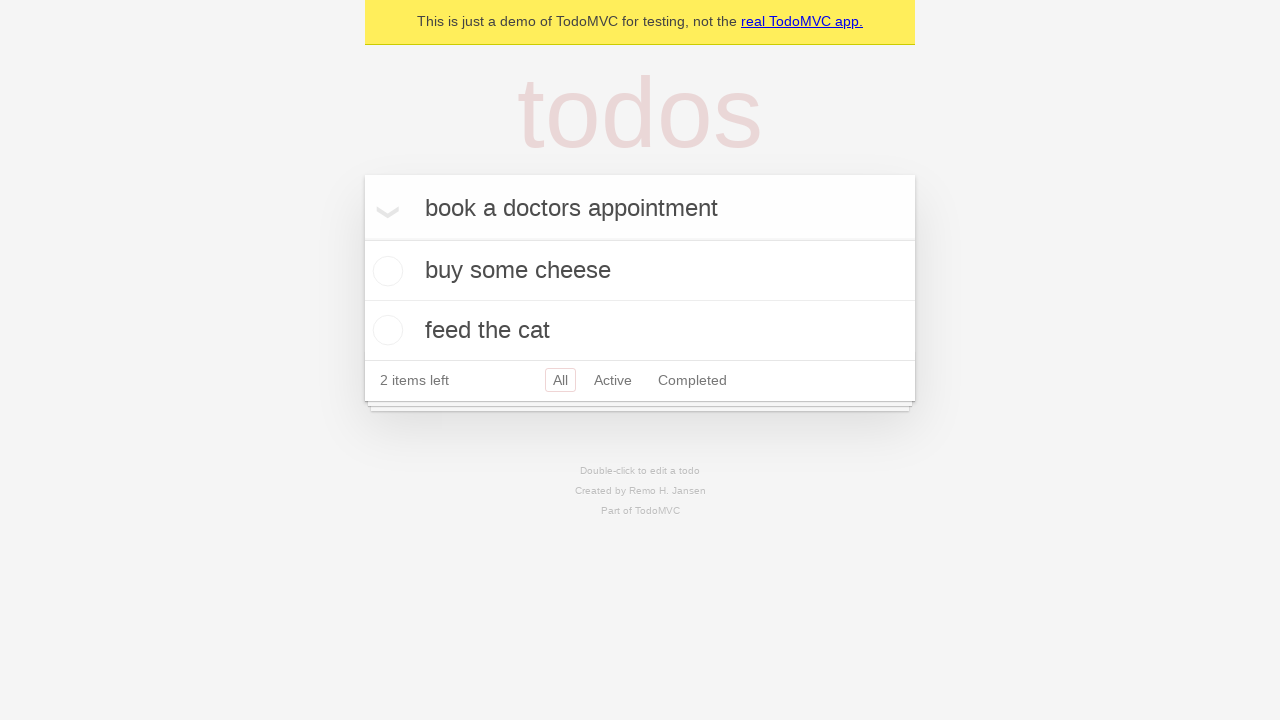

Pressed Enter to create third todo on internal:attr=[placeholder="What needs to be done?"i]
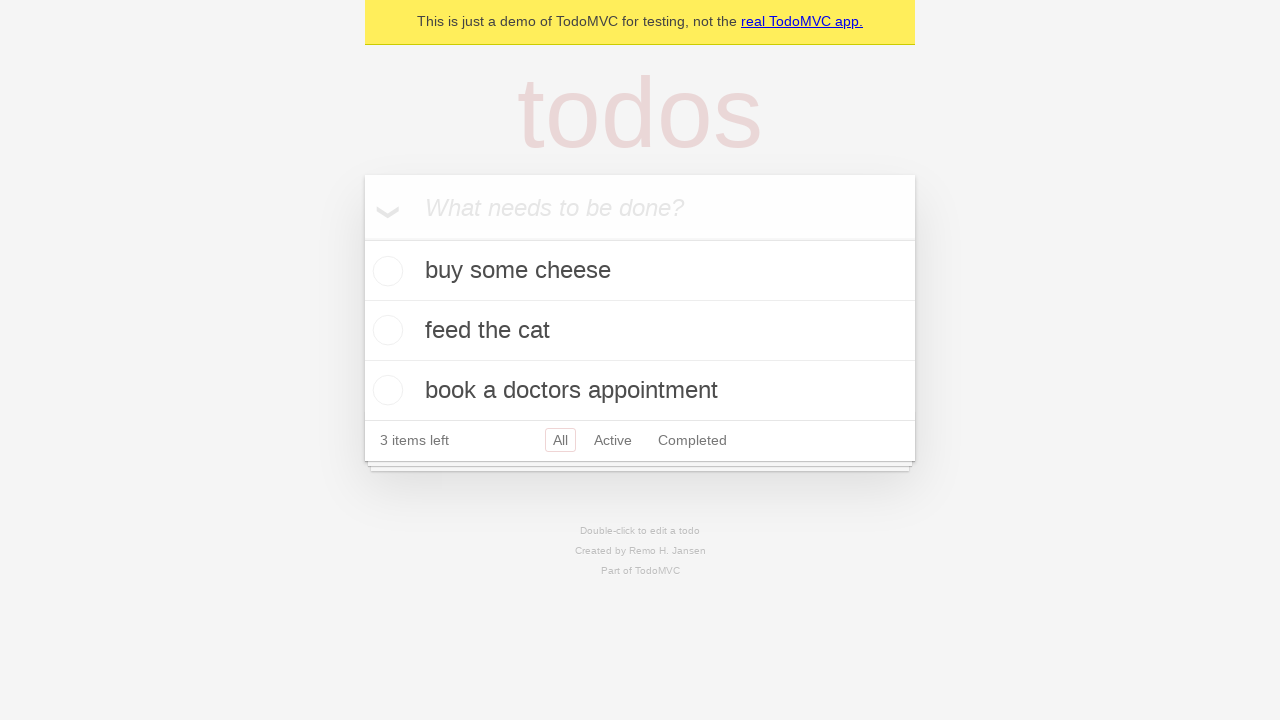

Double-clicked second todo item to enter edit mode at (640, 331) on internal:testid=[data-testid="todo-item"s] >> nth=1
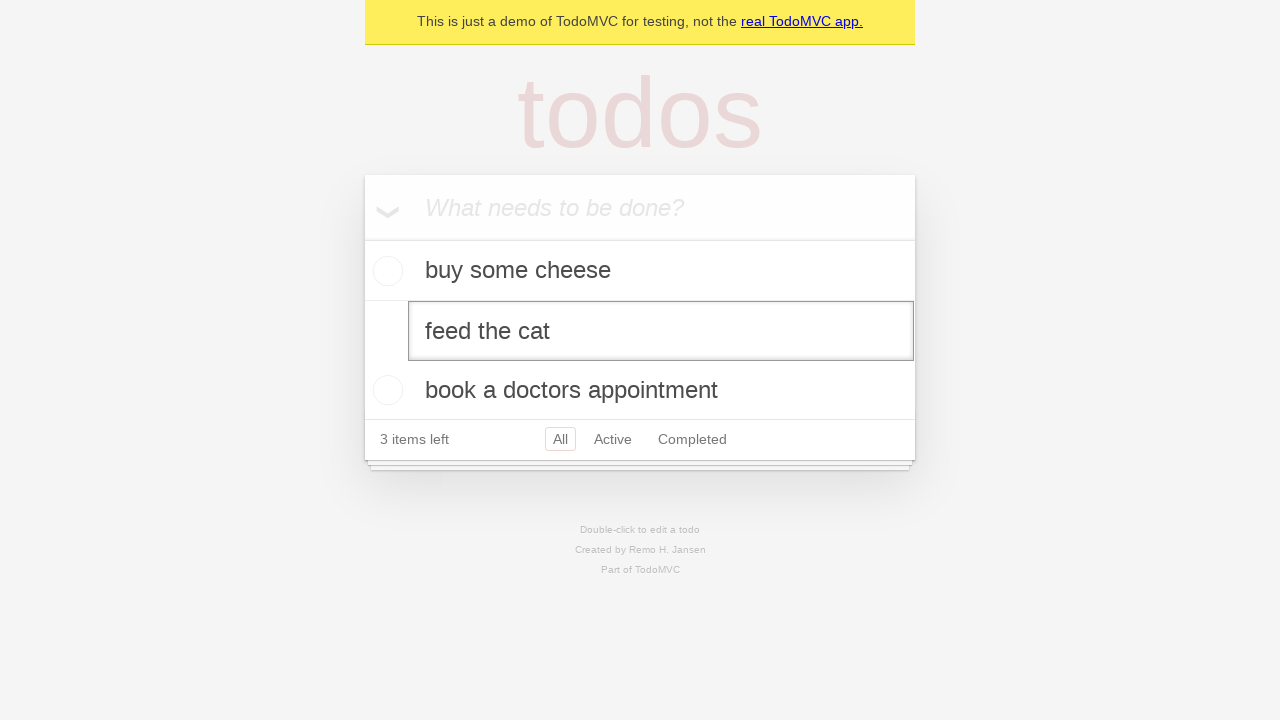

Cleared the edit textbox to empty string on internal:testid=[data-testid="todo-item"s] >> nth=1 >> internal:role=textbox[nam
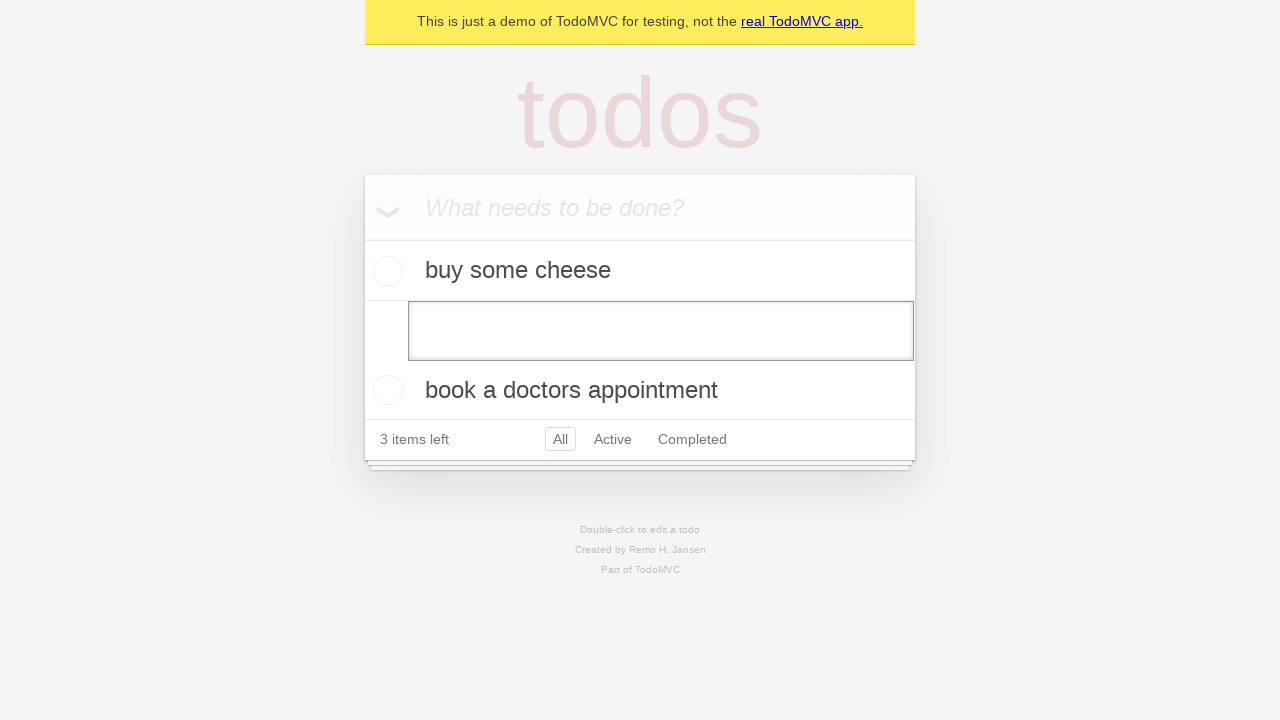

Pressed Enter to confirm edit with empty text, removing the todo item on internal:testid=[data-testid="todo-item"s] >> nth=1 >> internal:role=textbox[nam
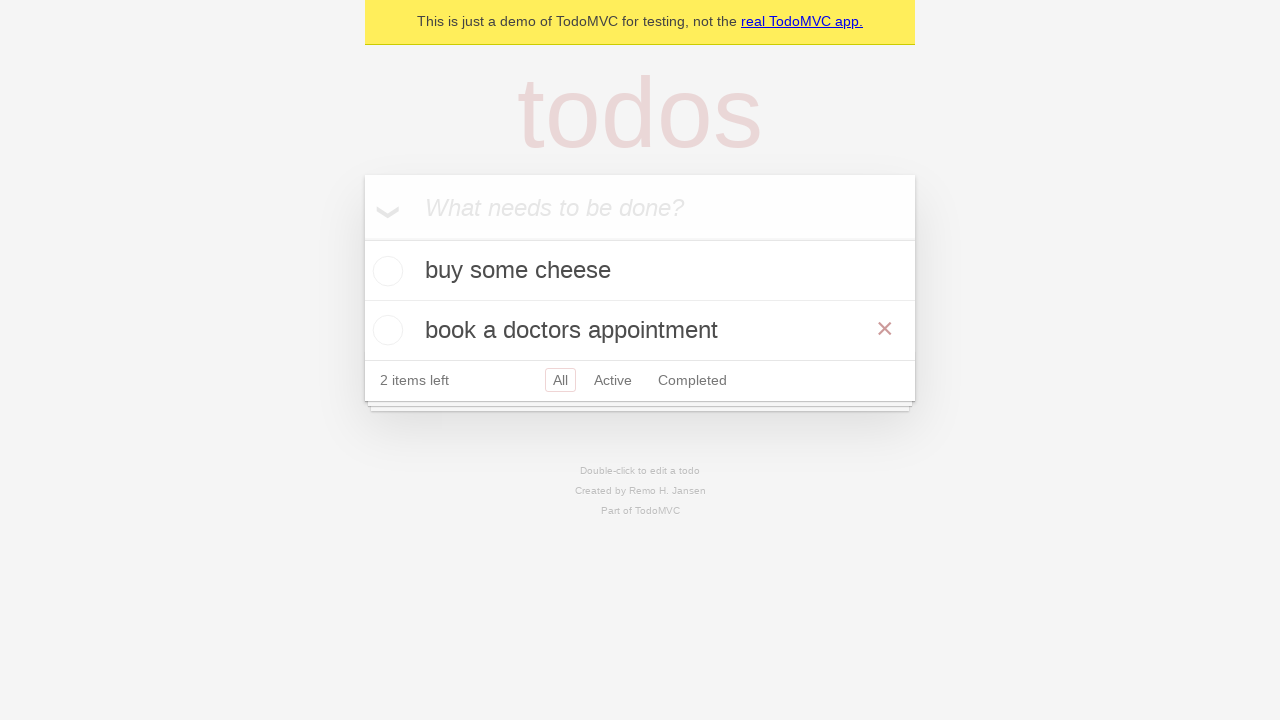

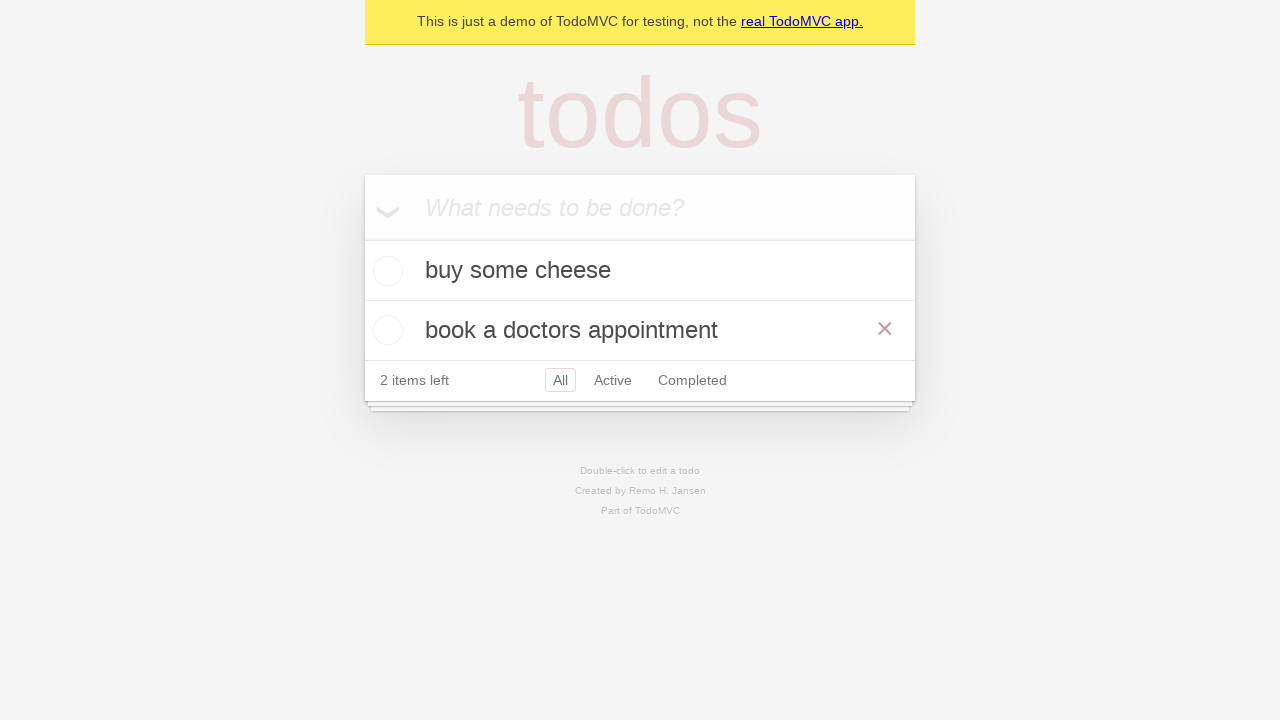